Navigates to the Finviz S&P 500 sector heat map page, scrolls down slightly, and waits for the chart element to load

Starting URL: https://finviz.com/map.ashx?t=sec

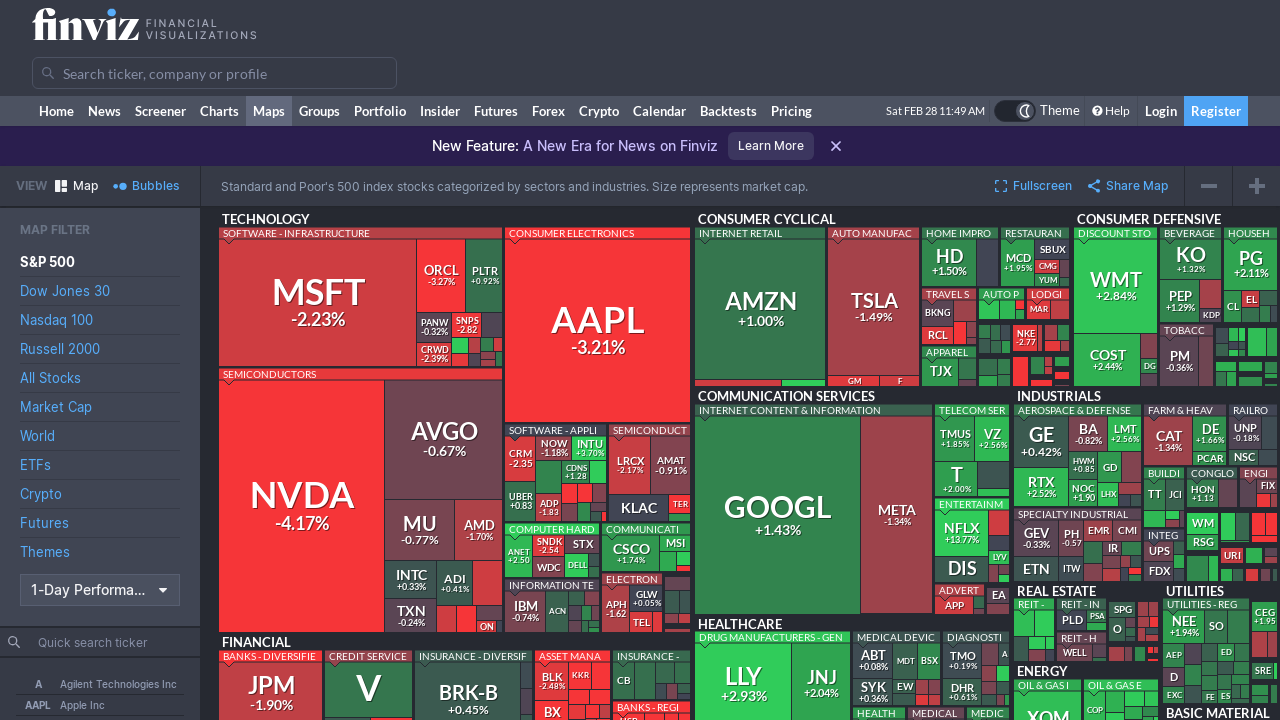

Navigated to Finviz S&P 500 sector heat map page
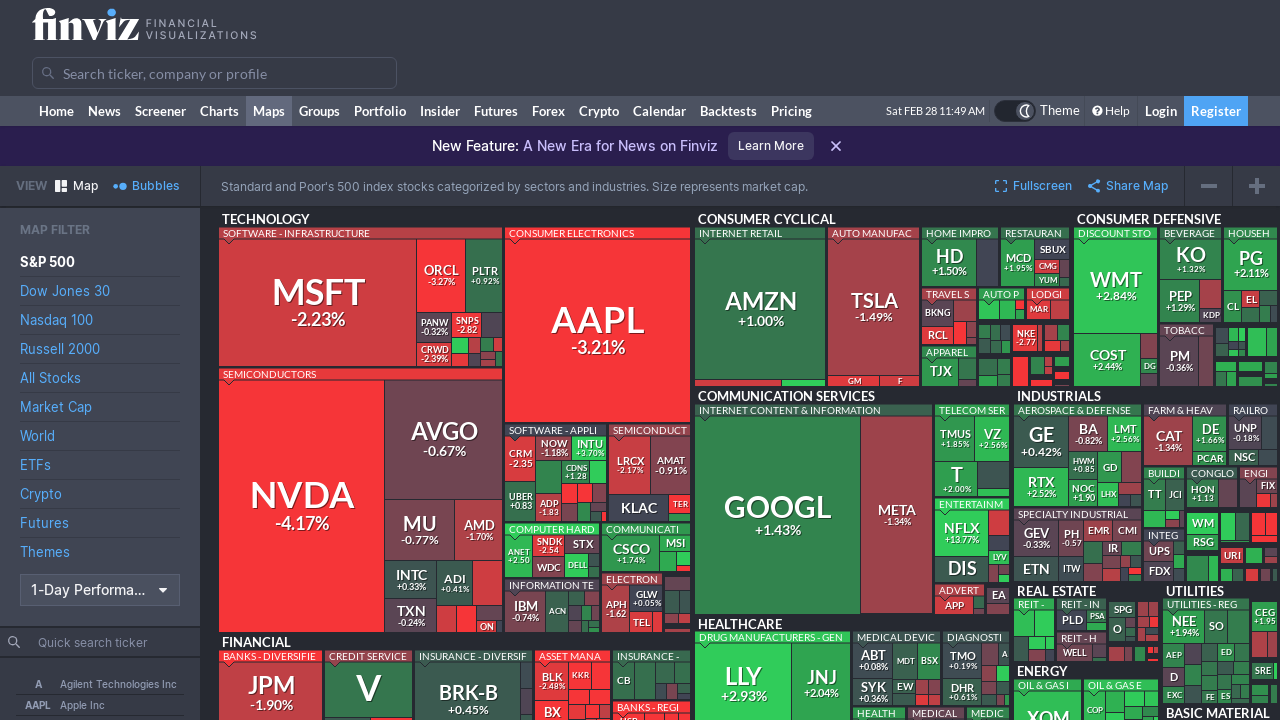

Scrolled down 150 pixels to ensure chart visibility
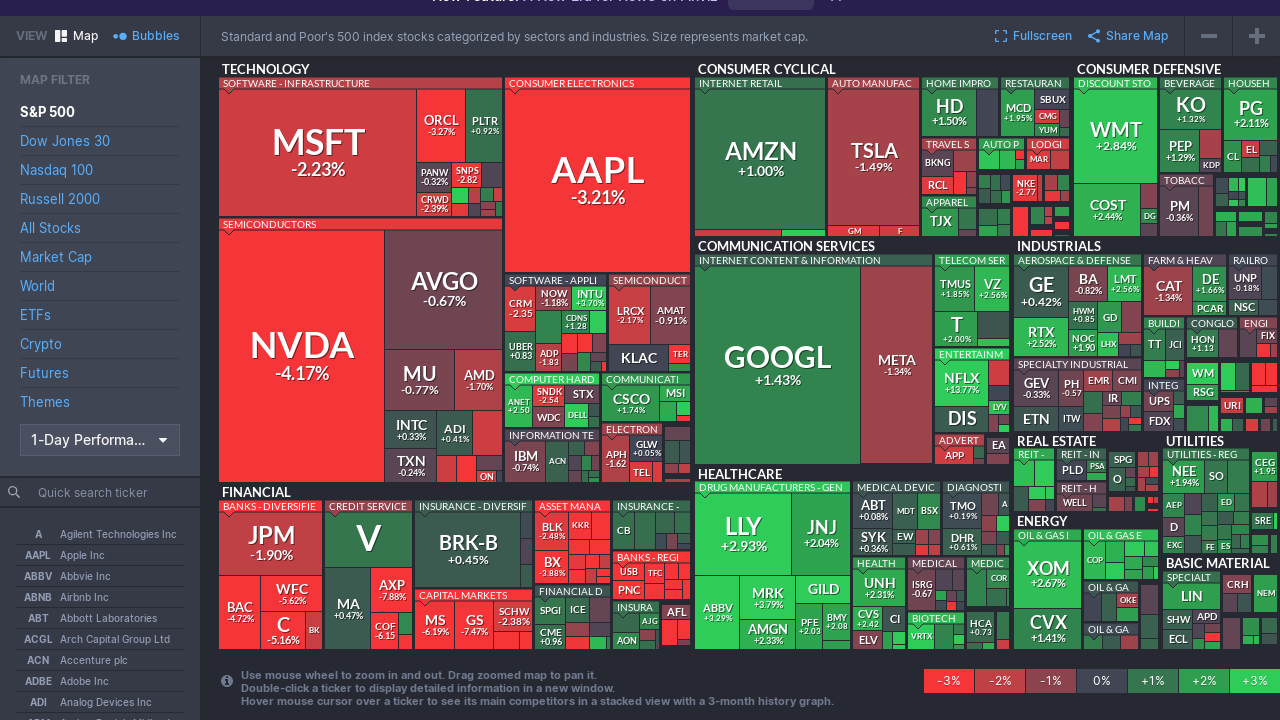

Chart element loaded and became visible
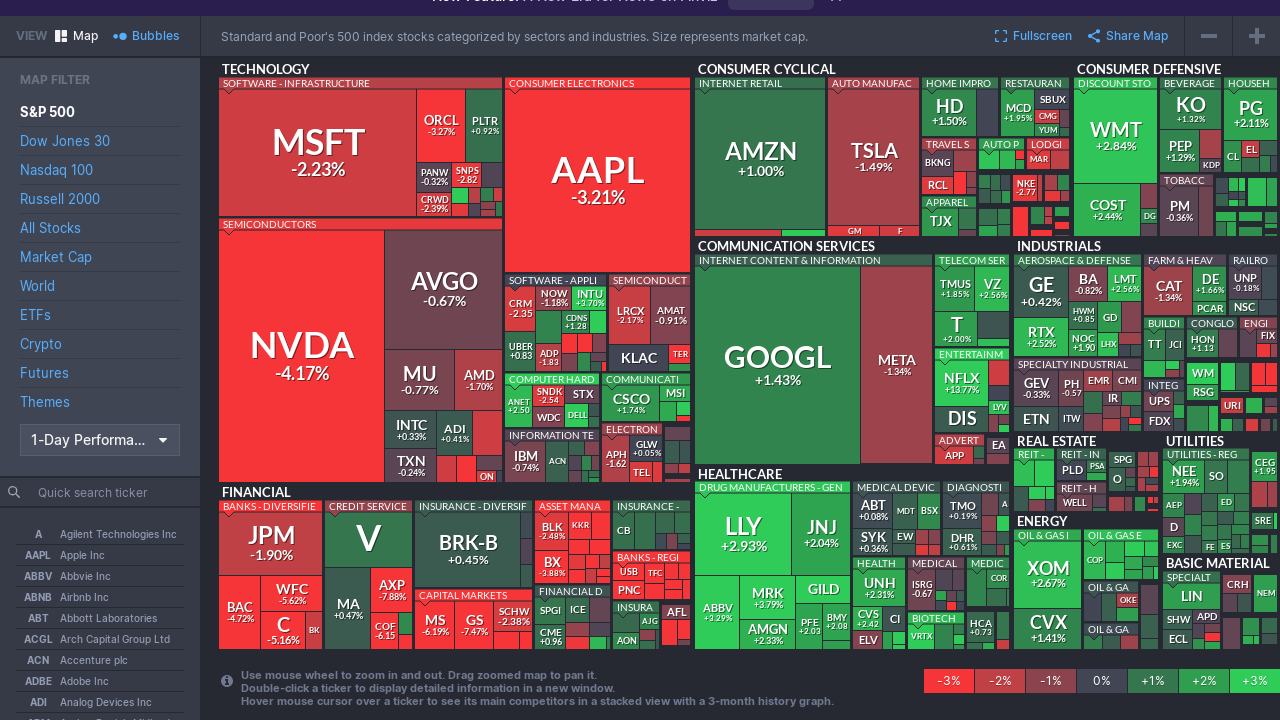

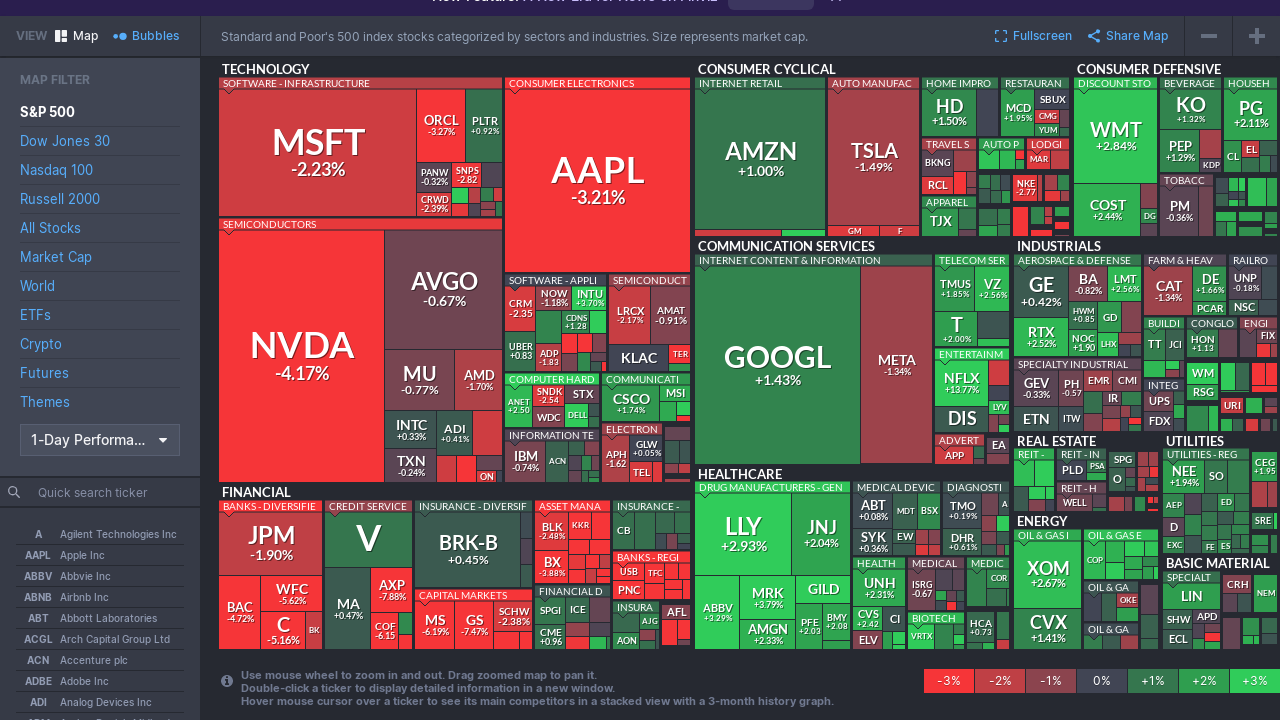